Clicks the "Get Started" button on the homepage using its CSS selector

Starting URL: https://practice.sdetunicorns.com/

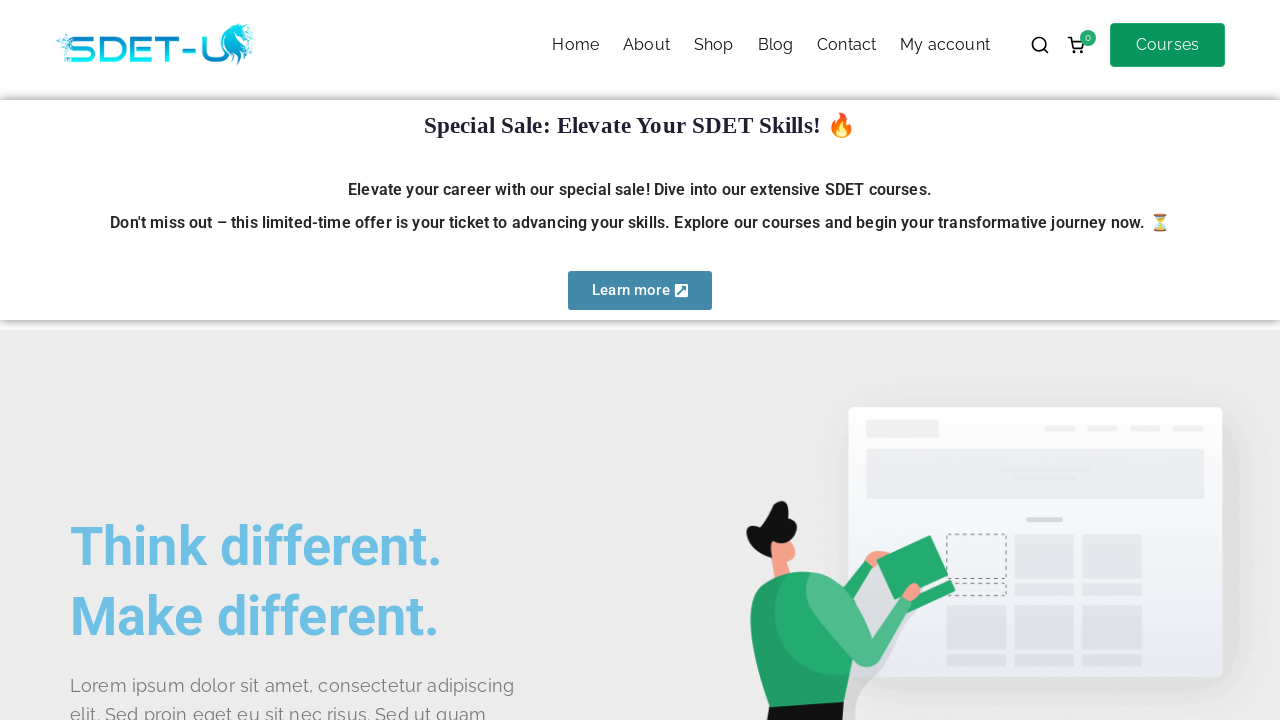

Clicked the Get Started button using CSS selector at (140, 361) on #get-started
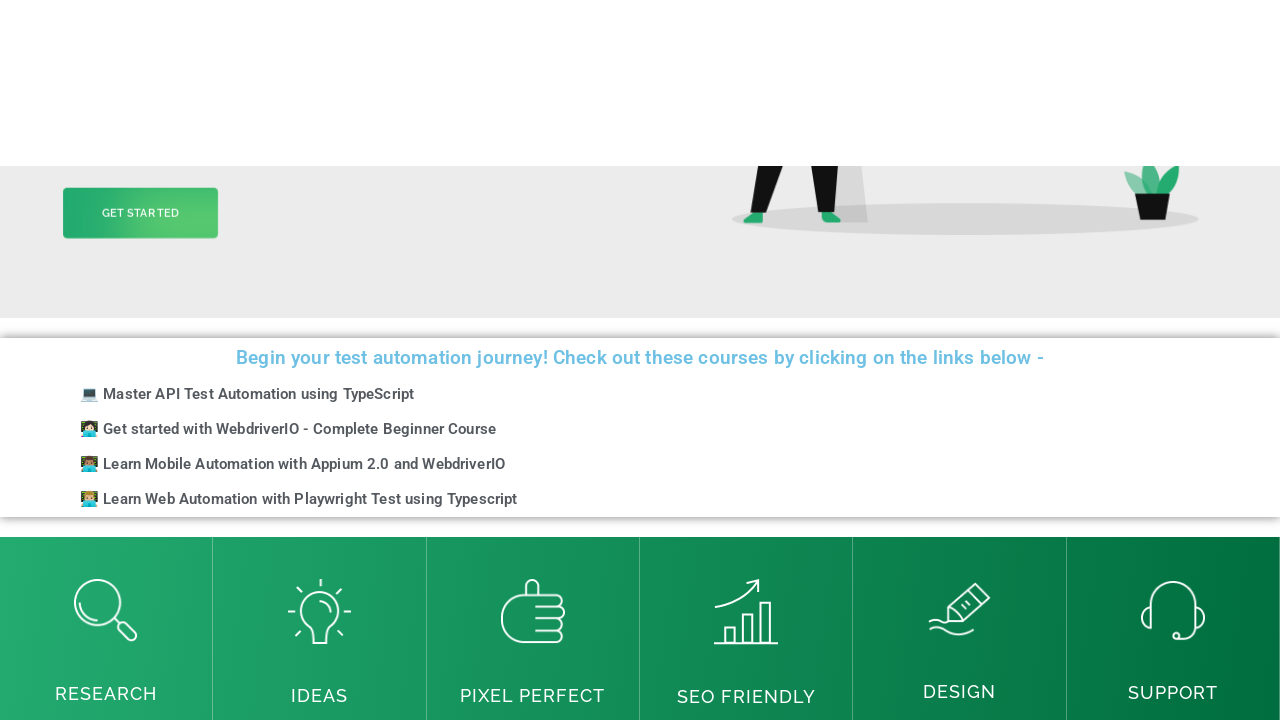

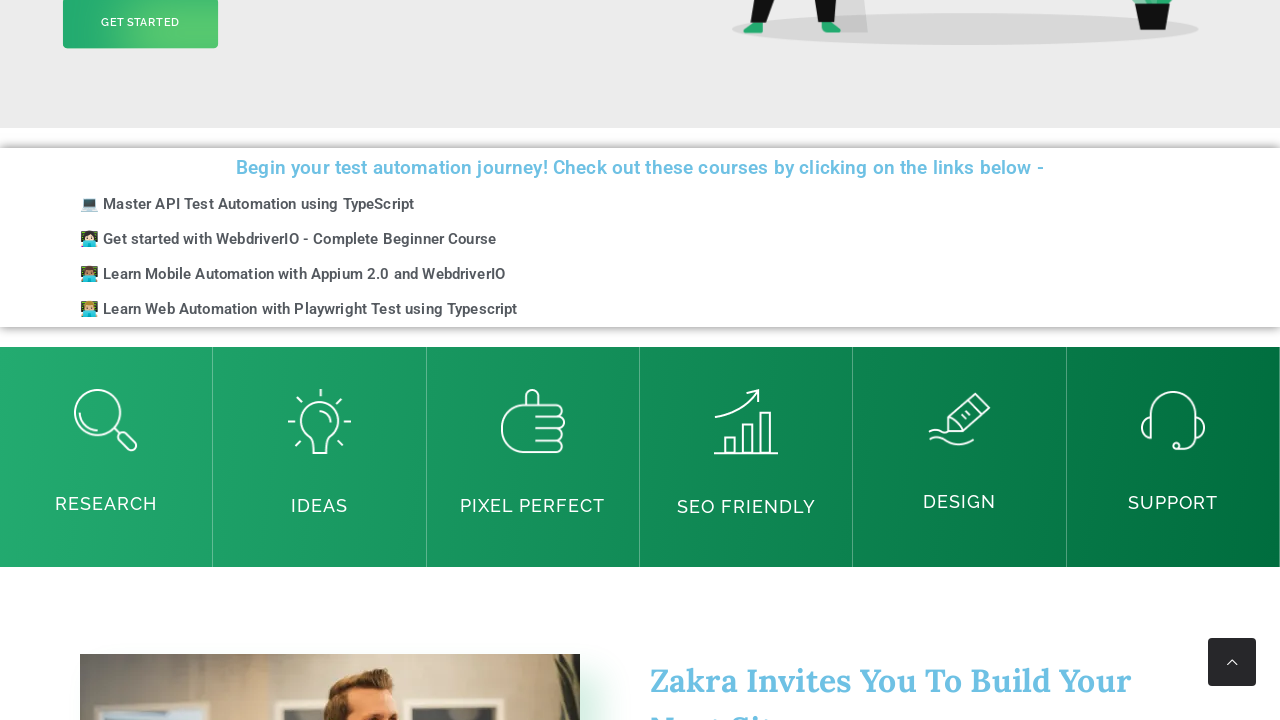